Tests that the clear completed button displays the correct text when items are completed.

Starting URL: https://demo.playwright.dev/todomvc

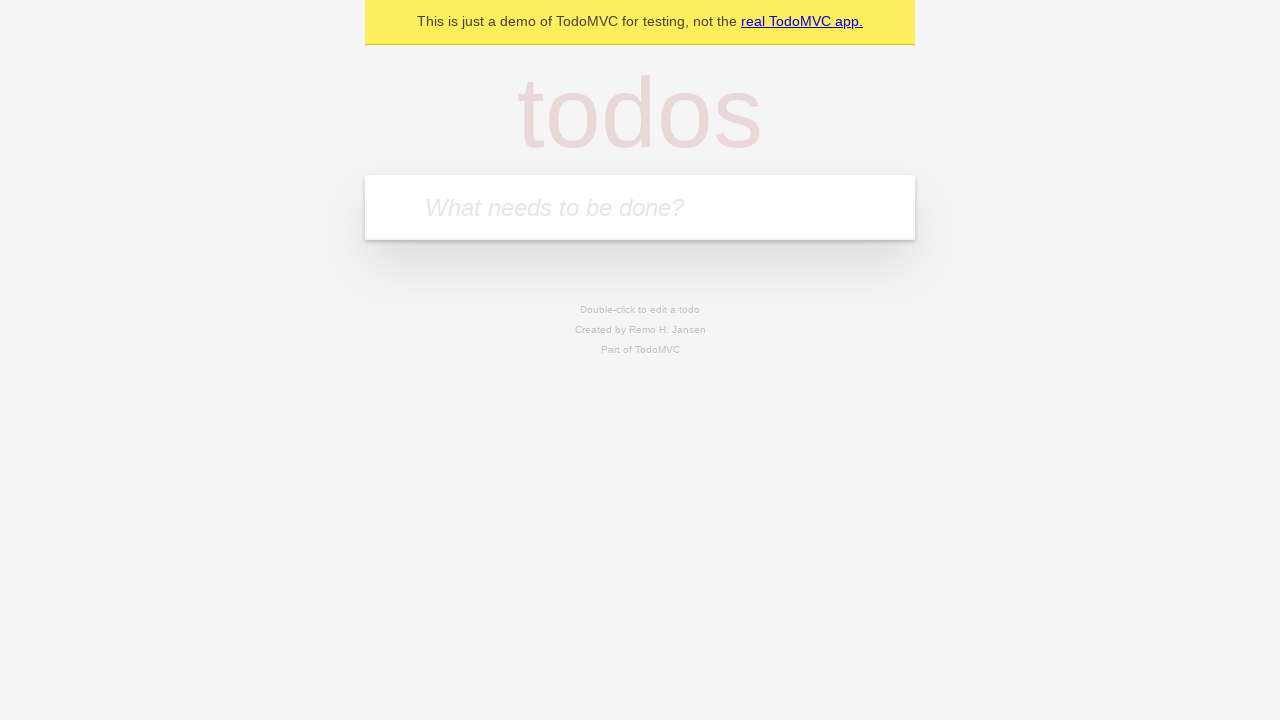

Filled new todo input with 'buy some cheese' on .new-todo
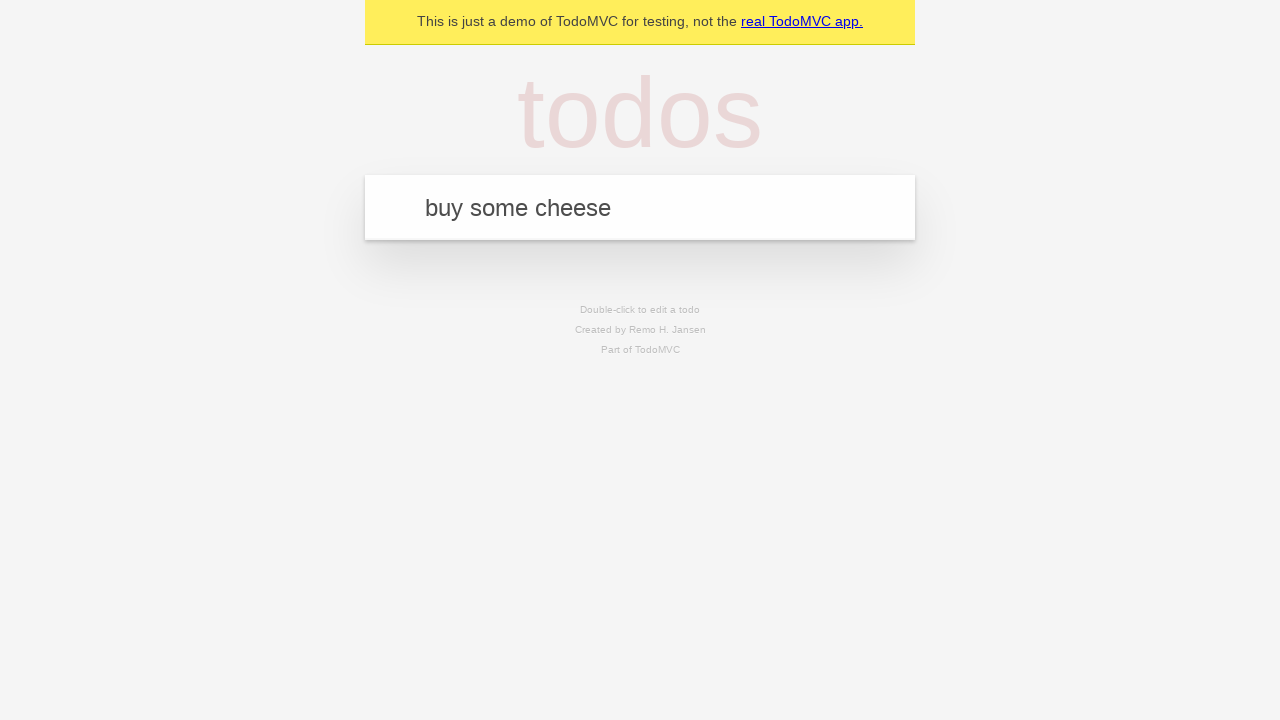

Pressed Enter to add first todo on .new-todo
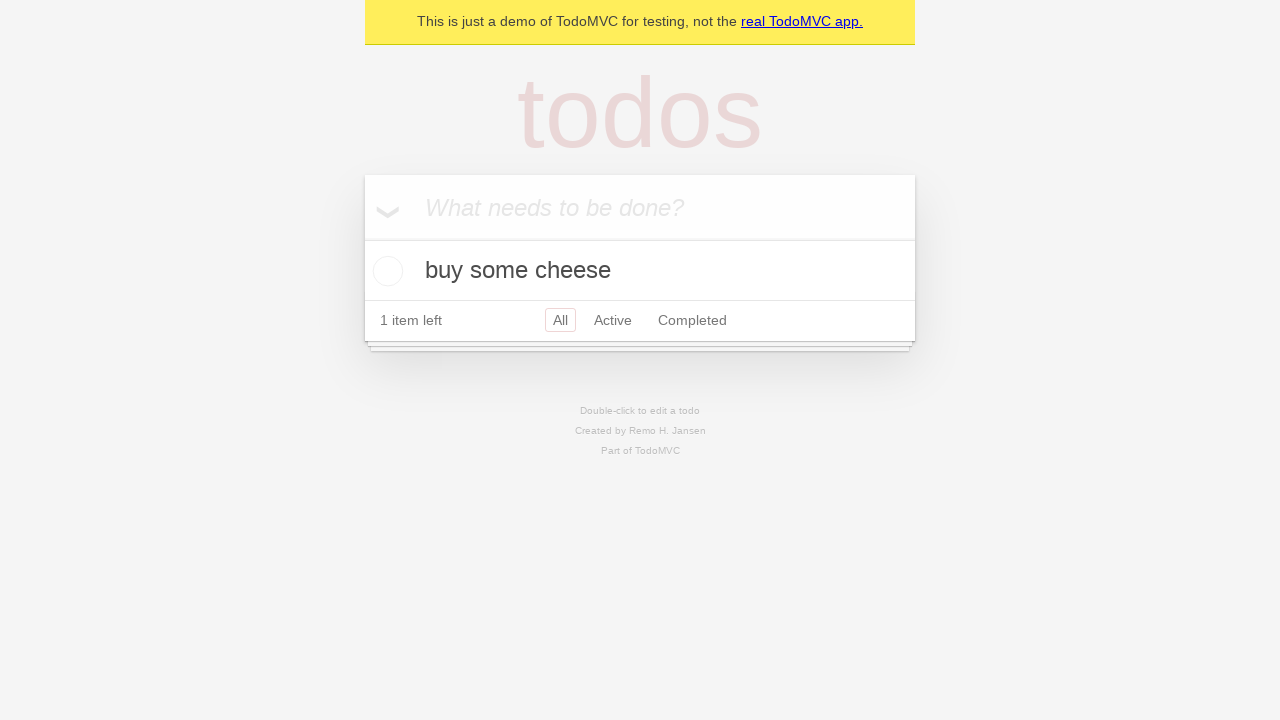

Filled new todo input with 'feed the cat' on .new-todo
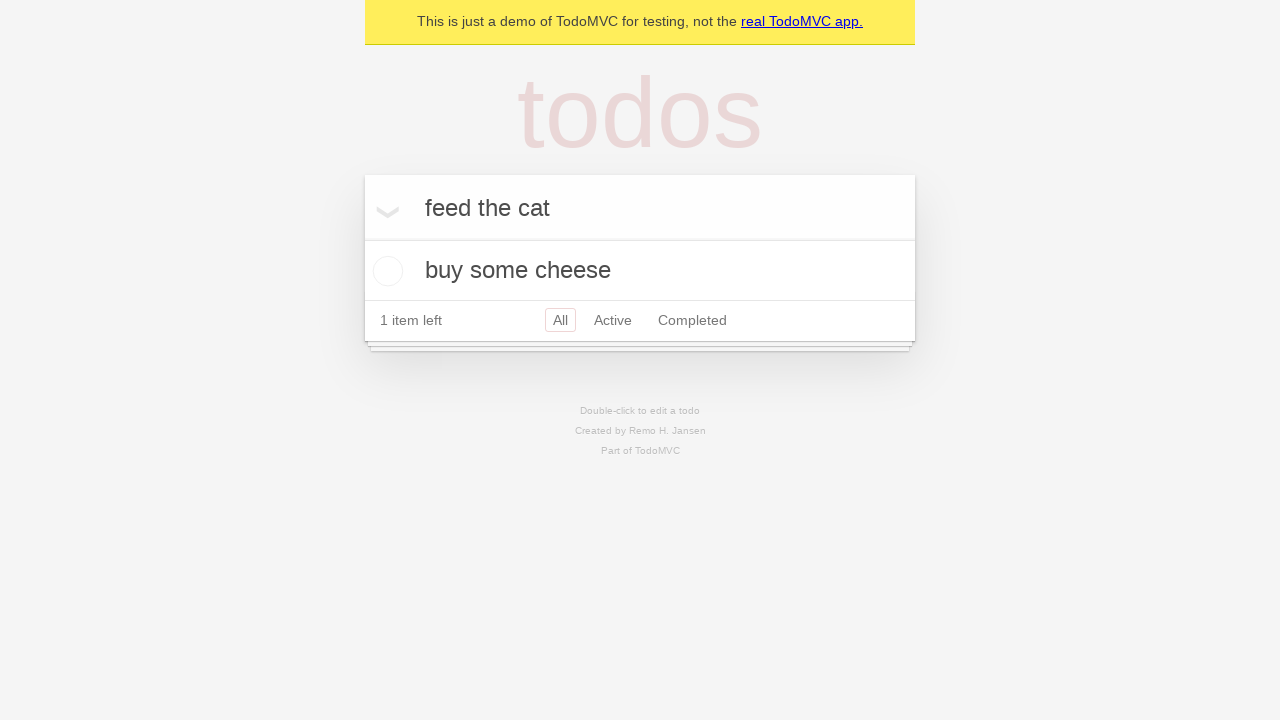

Pressed Enter to add second todo on .new-todo
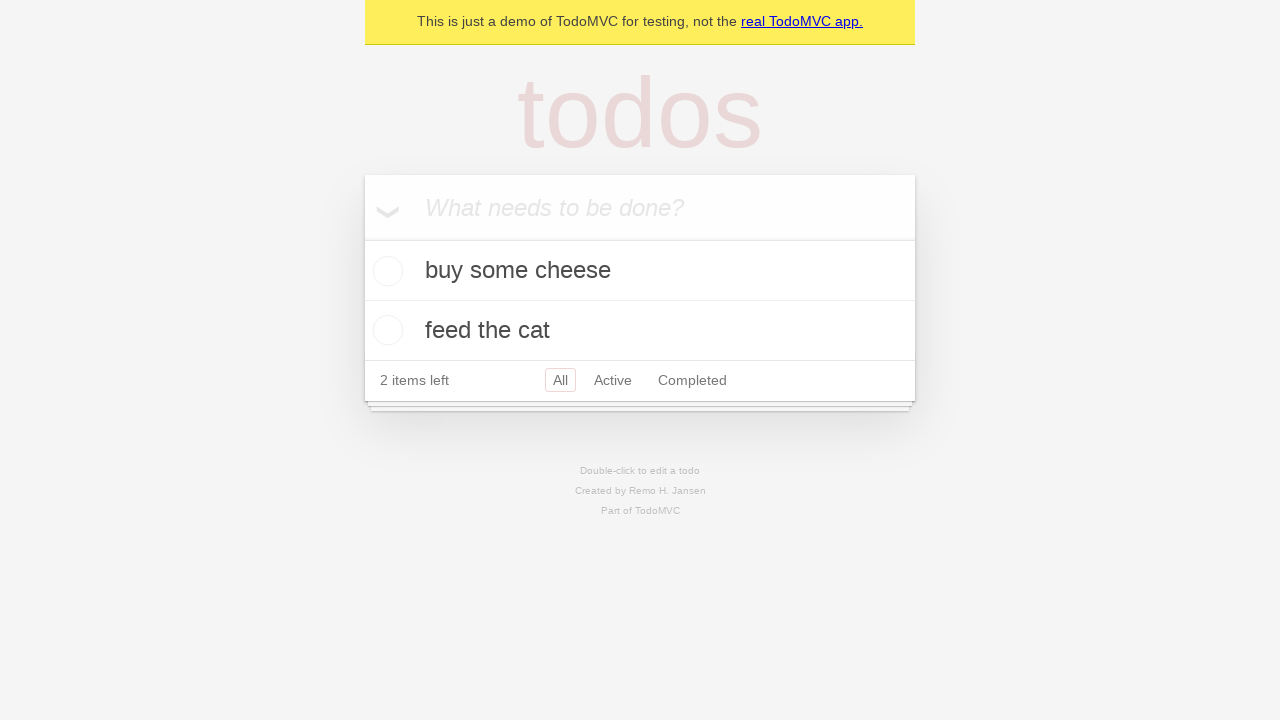

Filled new todo input with 'book a doctors appointment' on .new-todo
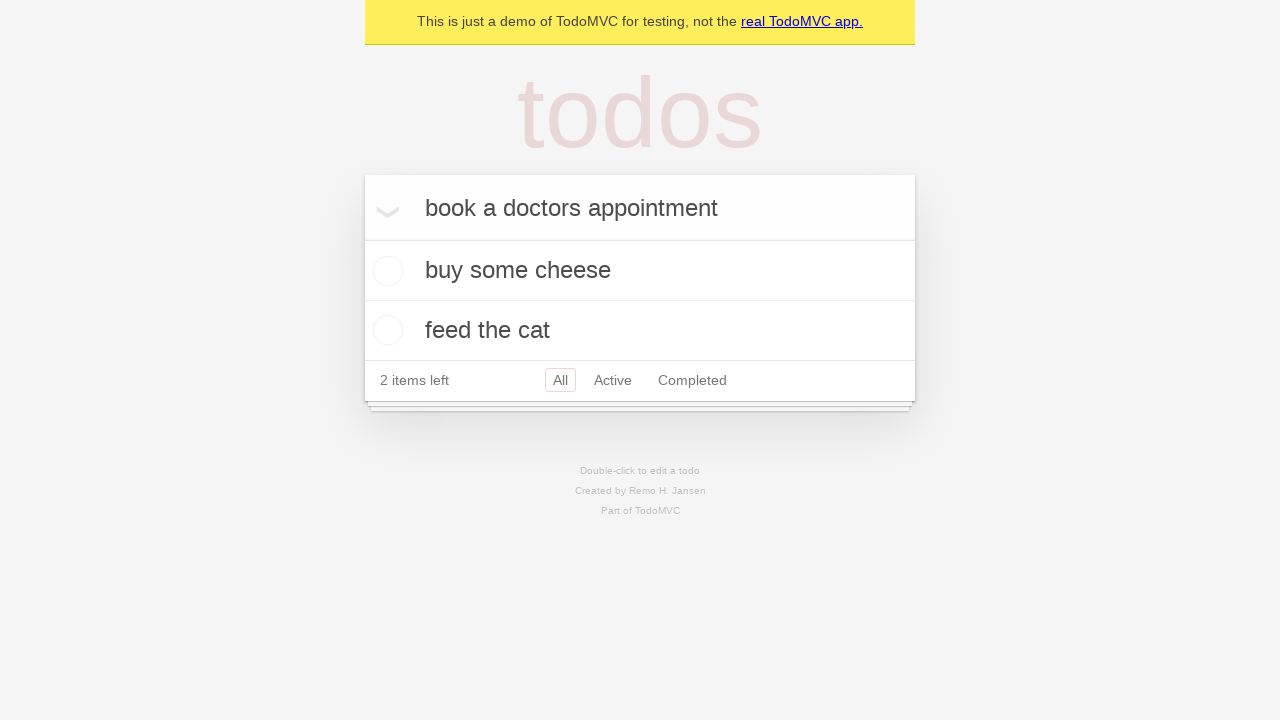

Pressed Enter to add third todo on .new-todo
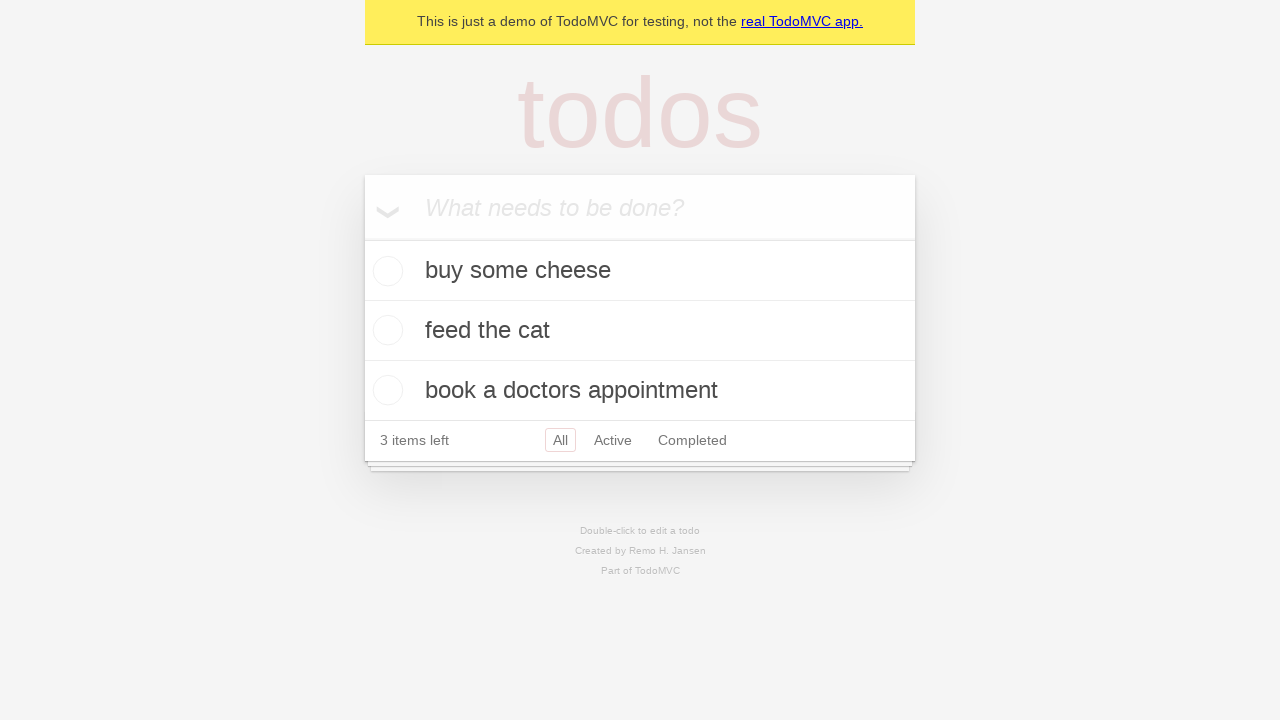

Checked the first todo as completed at (385, 271) on .todo-list li .toggle >> nth=0
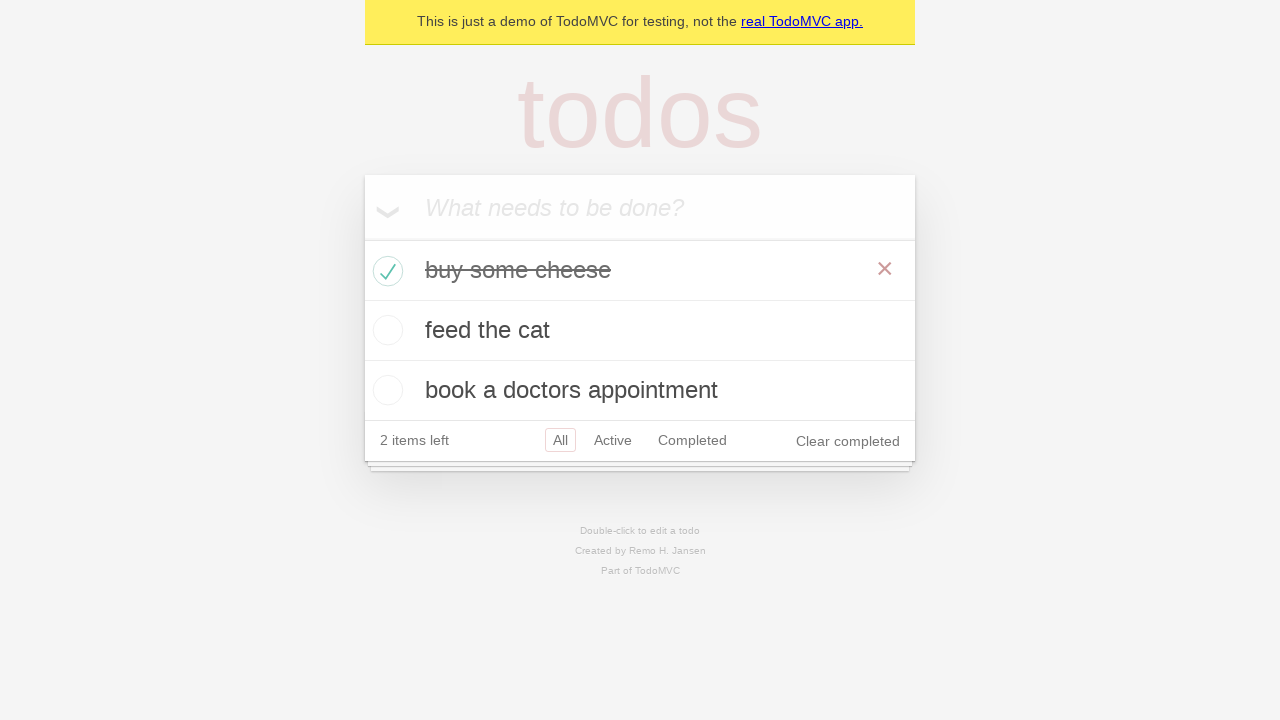

Clear completed button is now visible
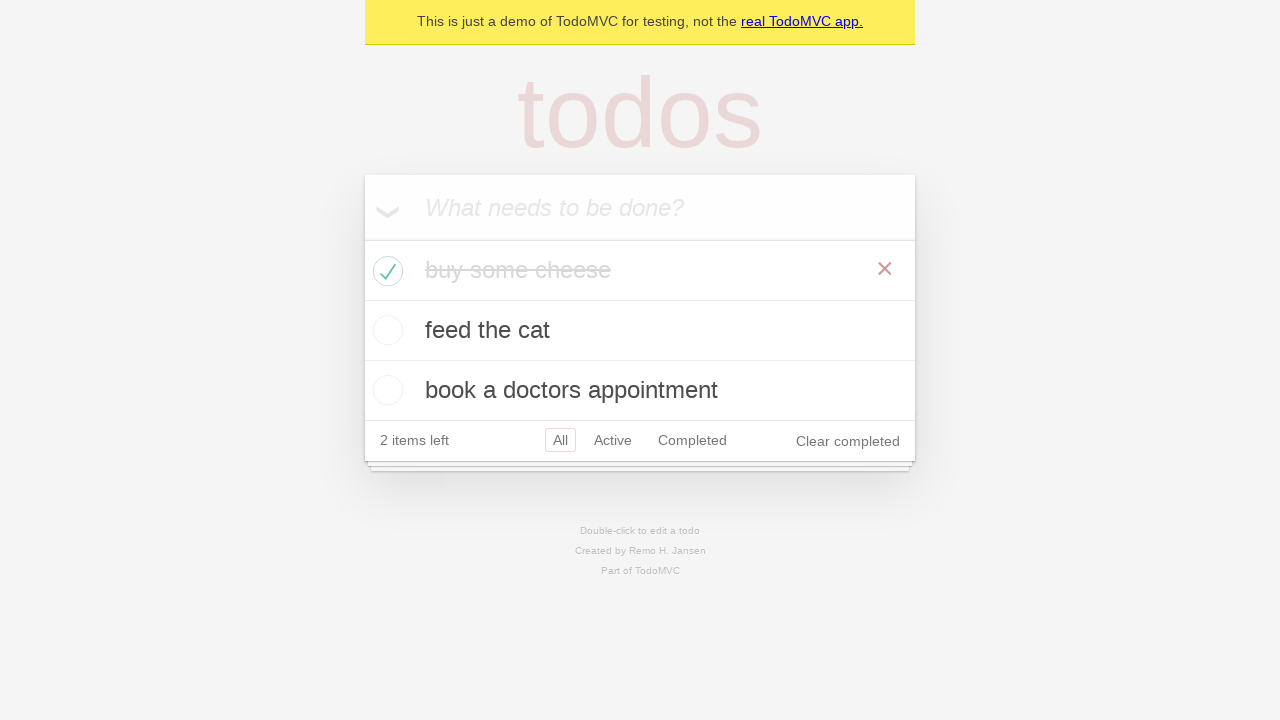

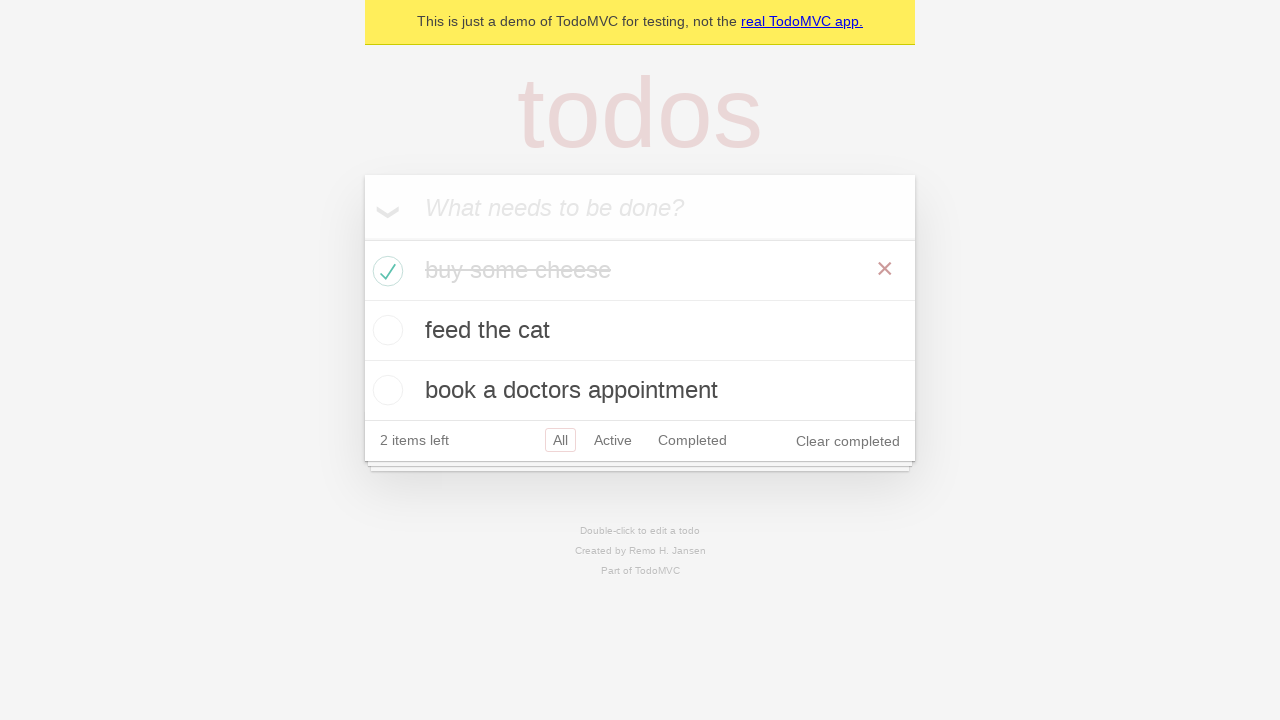